Tests drag-and-drop functionality by navigating to a drag-drop page and dragging element A to element B's position

Starting URL: https://the-internet.herokuapp.com

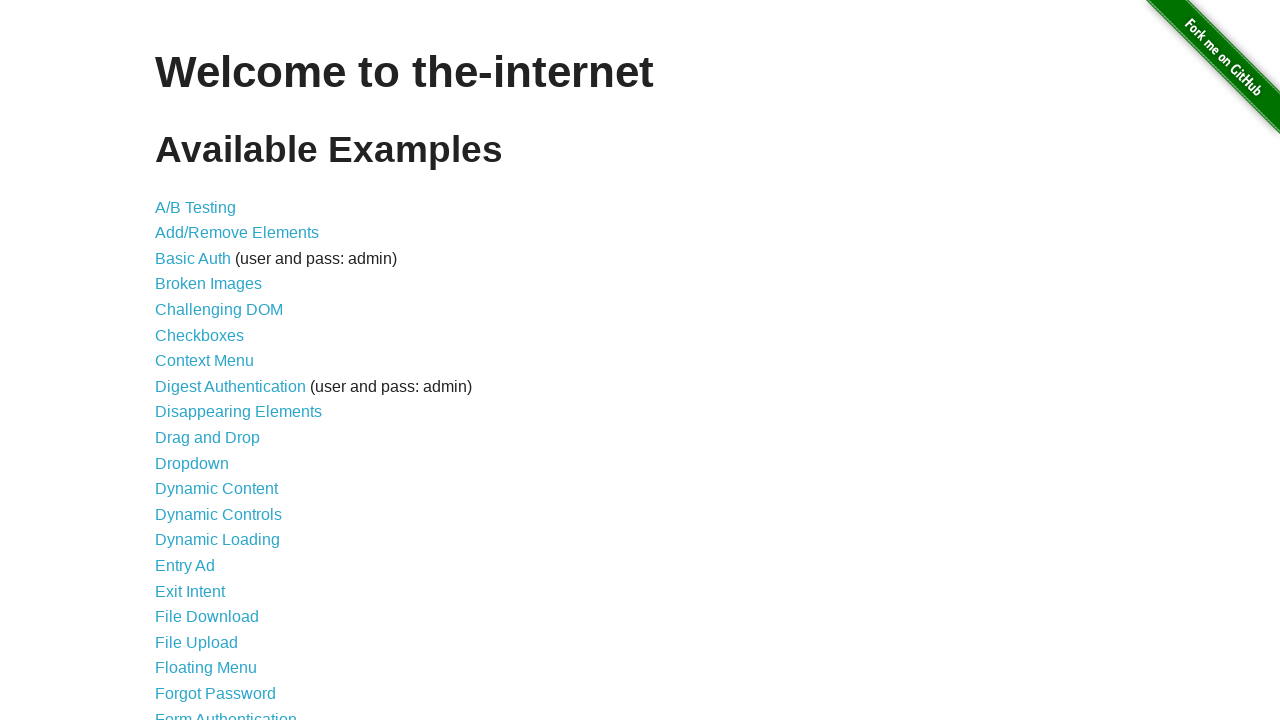

Clicked on the Drag and Drop link at (208, 438) on xpath=//a[contains(text(),"Drag")]
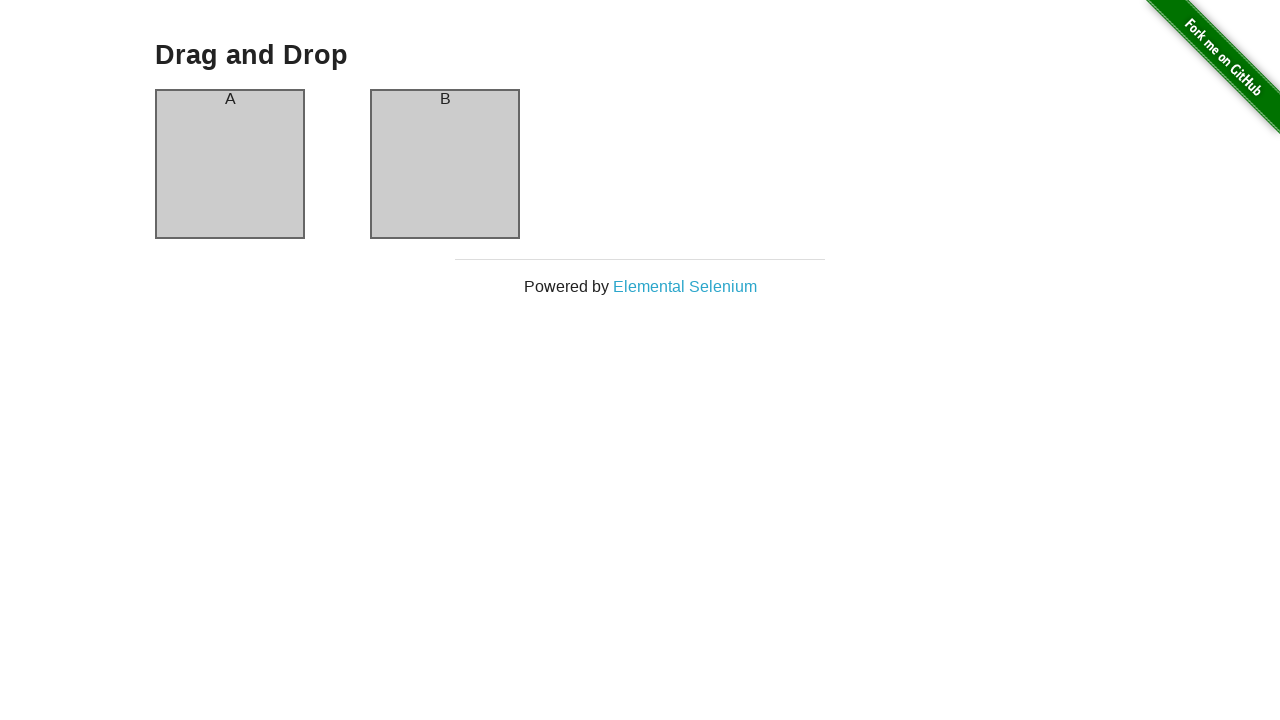

Drag-drop page loaded with column-a element visible
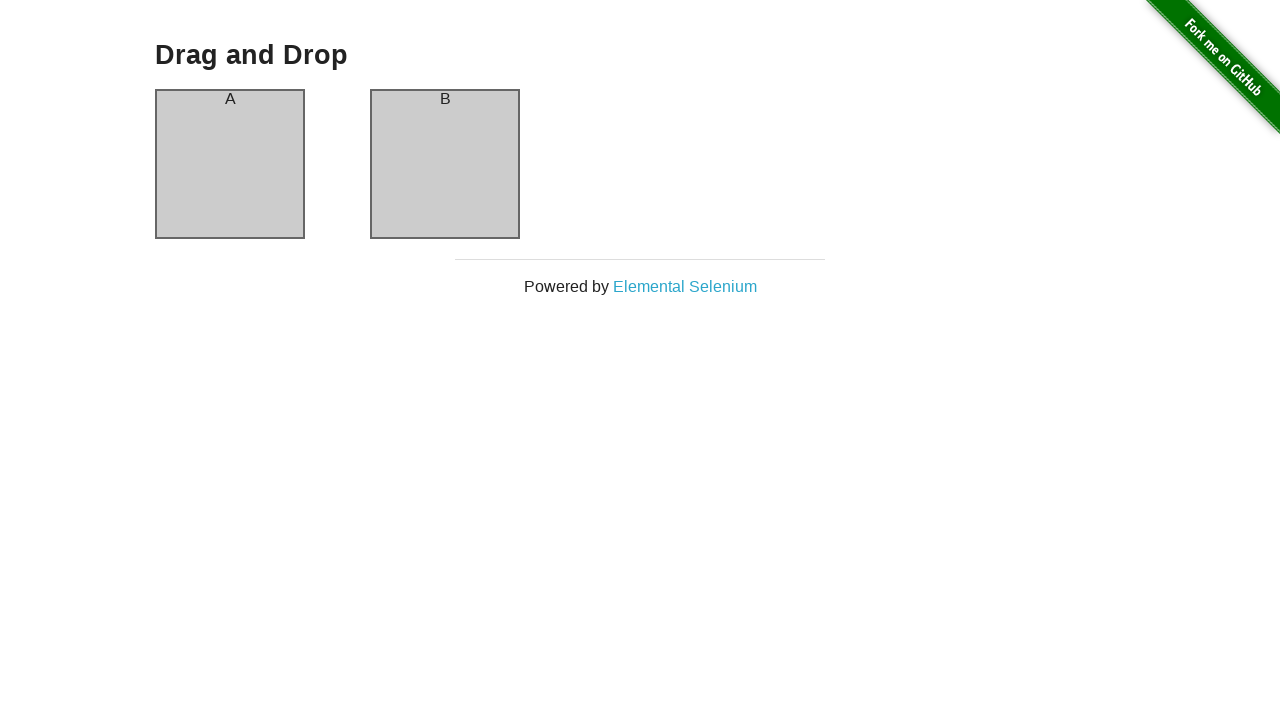

Located source element (column-a)
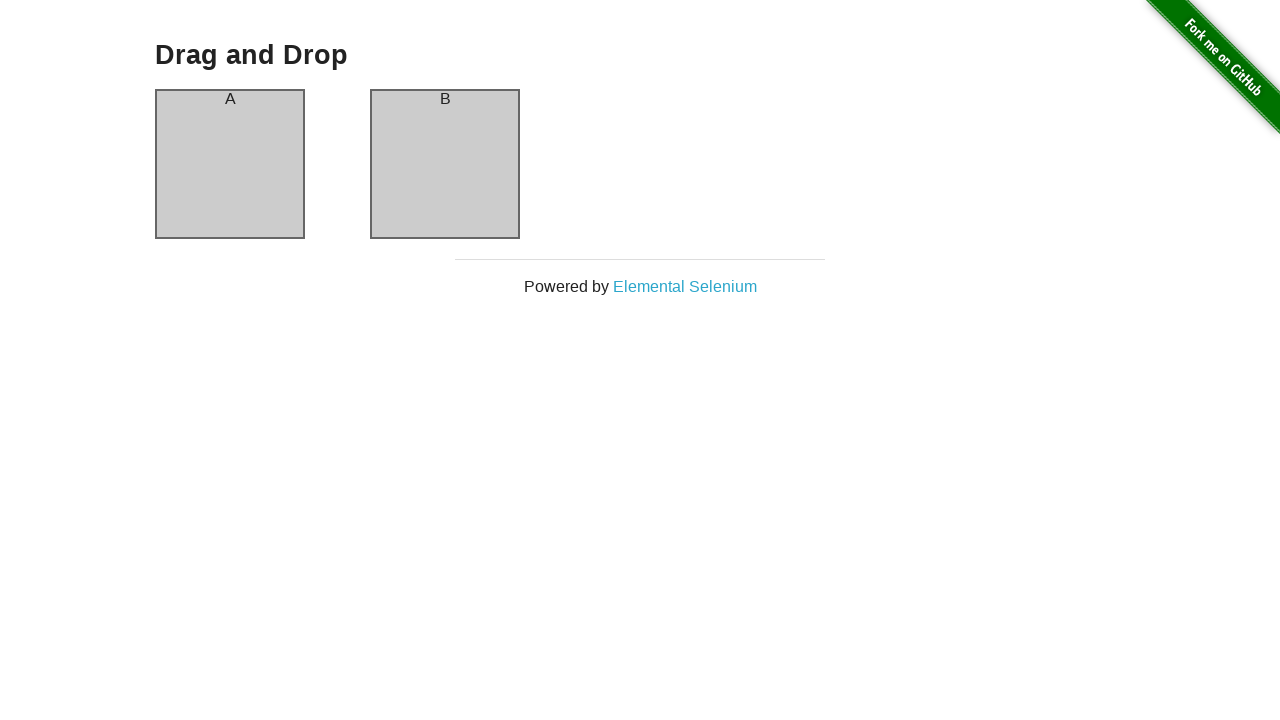

Located target element (column-b)
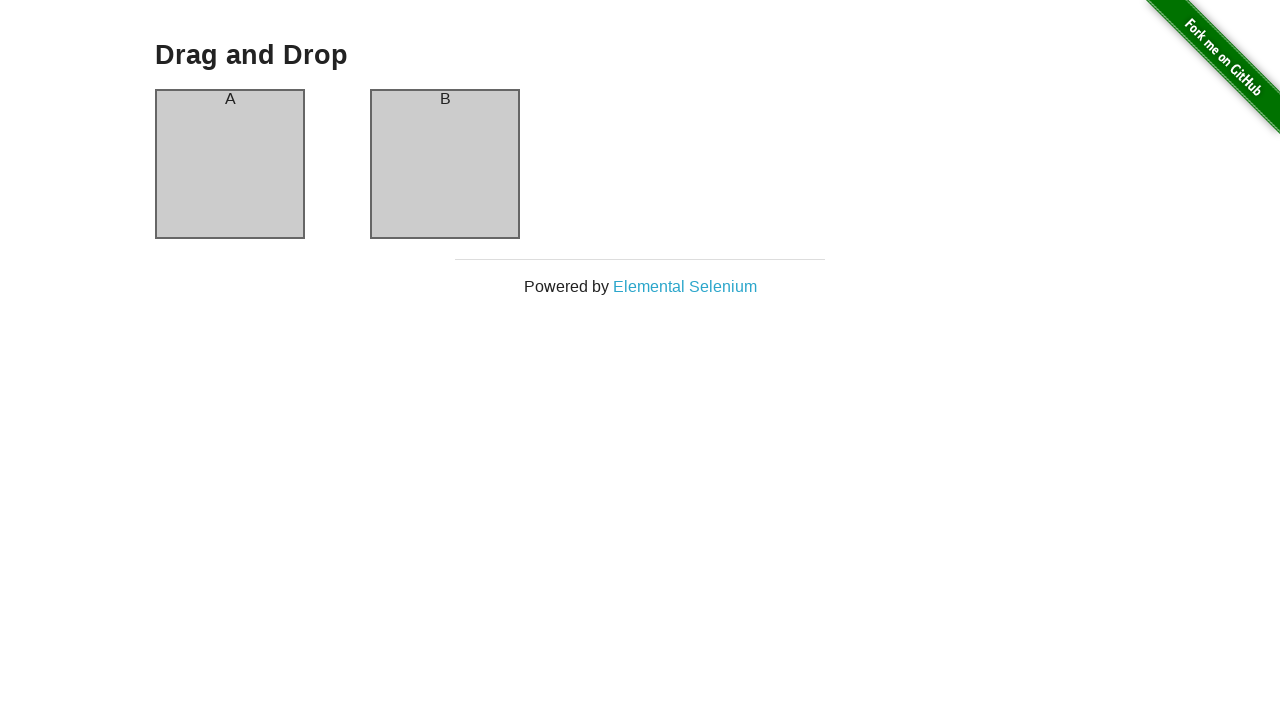

Dragged element A to element B's position at (445, 164)
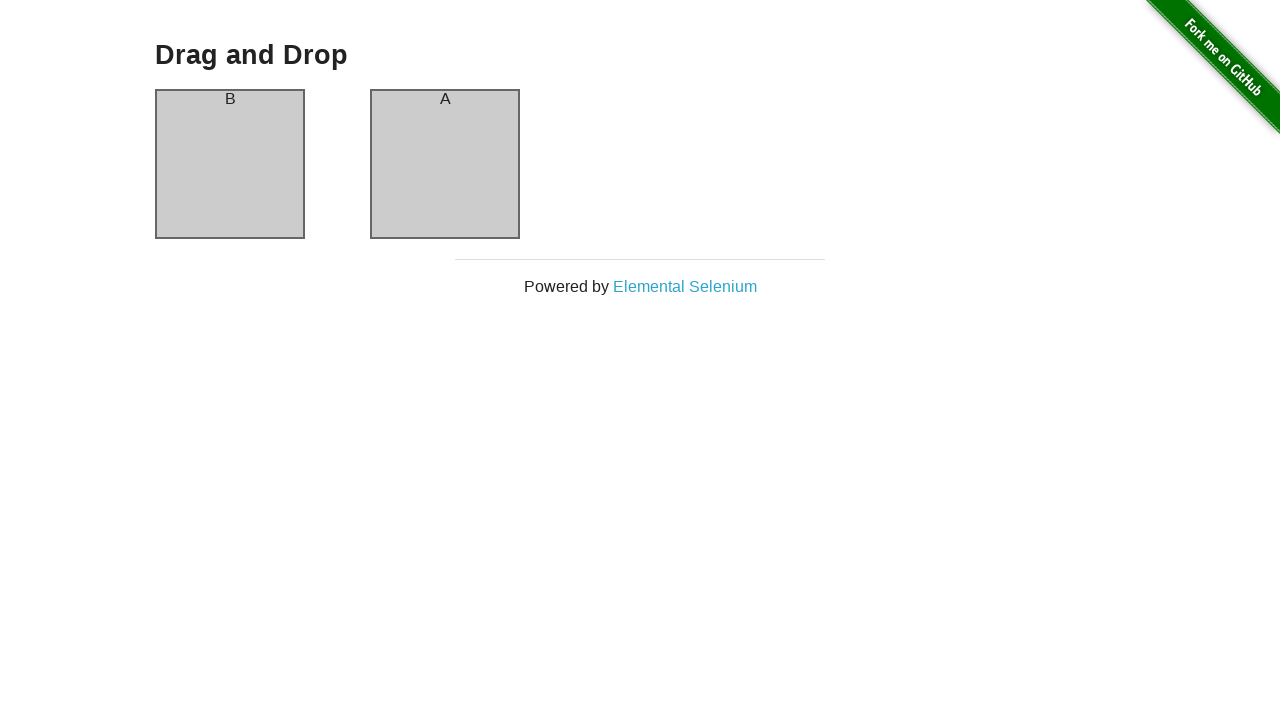

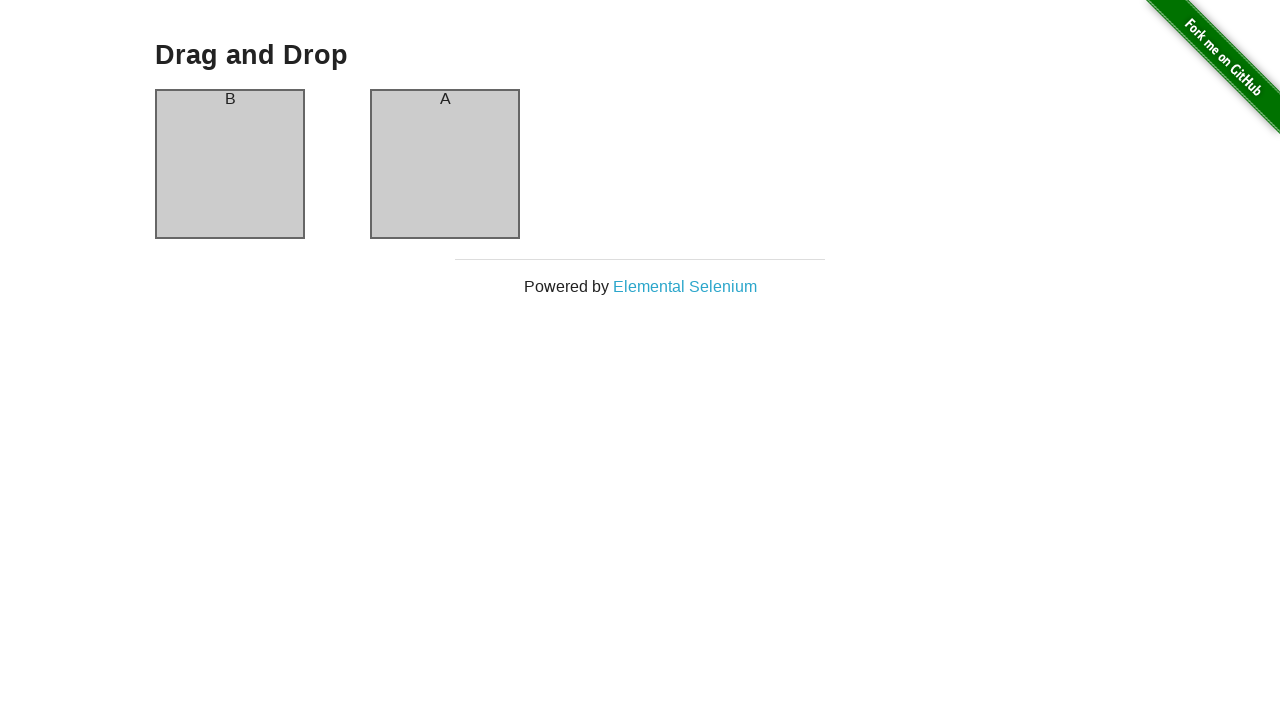